Tests navigation on DemoBlaze e-commerce site by clicking the logo/home link and verifying the page loads correctly by checking the title.

Starting URL: https://www.demoblaze.com/

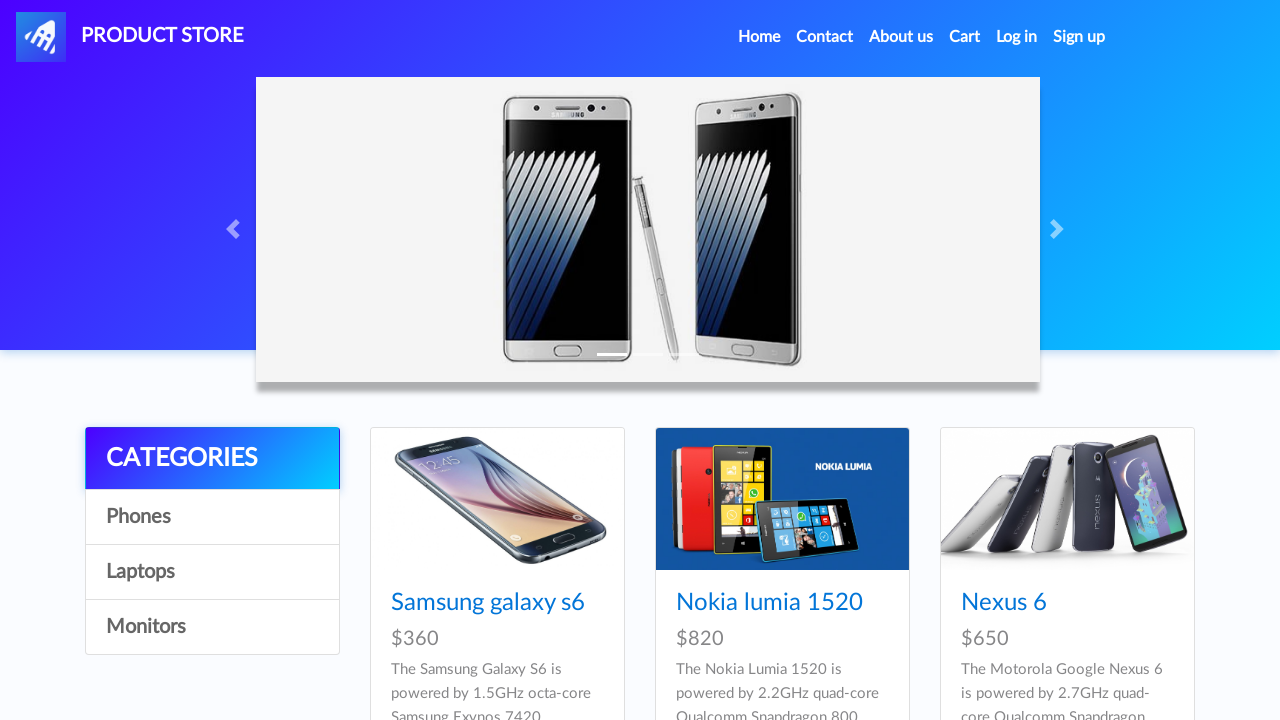

Clicked on logo/home link (a#nava) at (130, 37) on a#nava
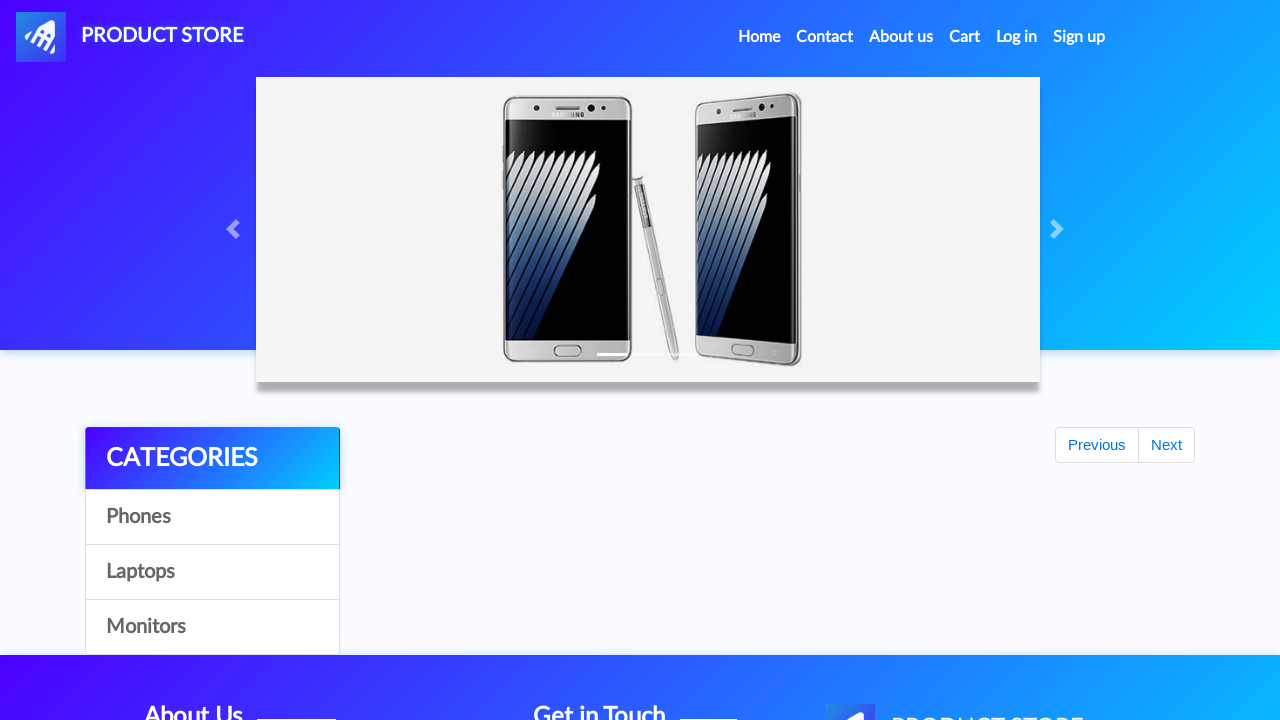

Page loaded (domcontentloaded state reached)
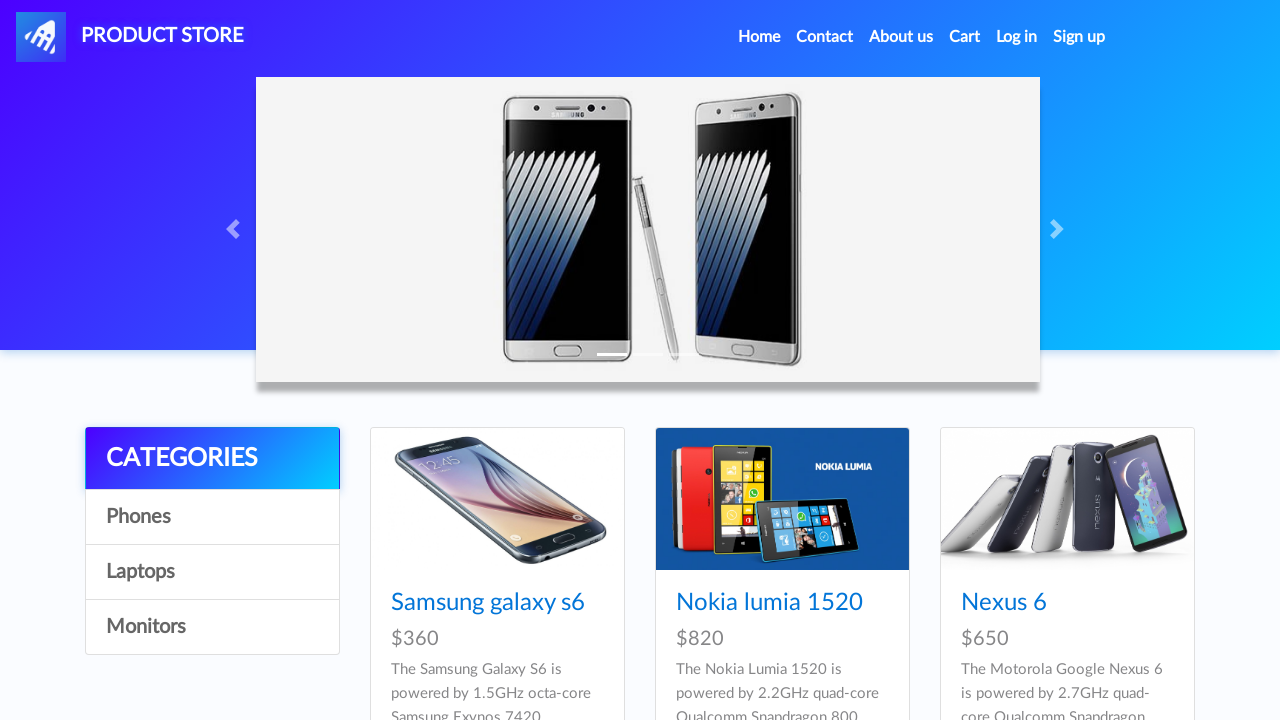

Retrieved page title: STORE
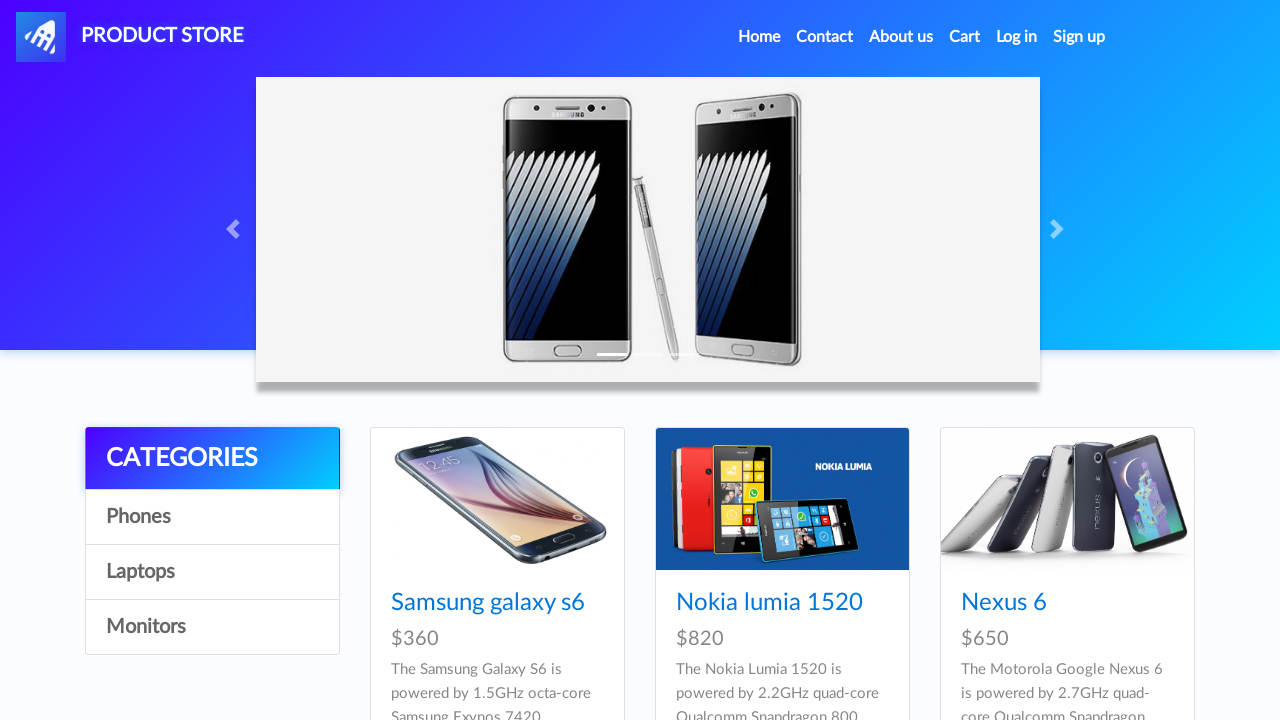

Printed page title to console
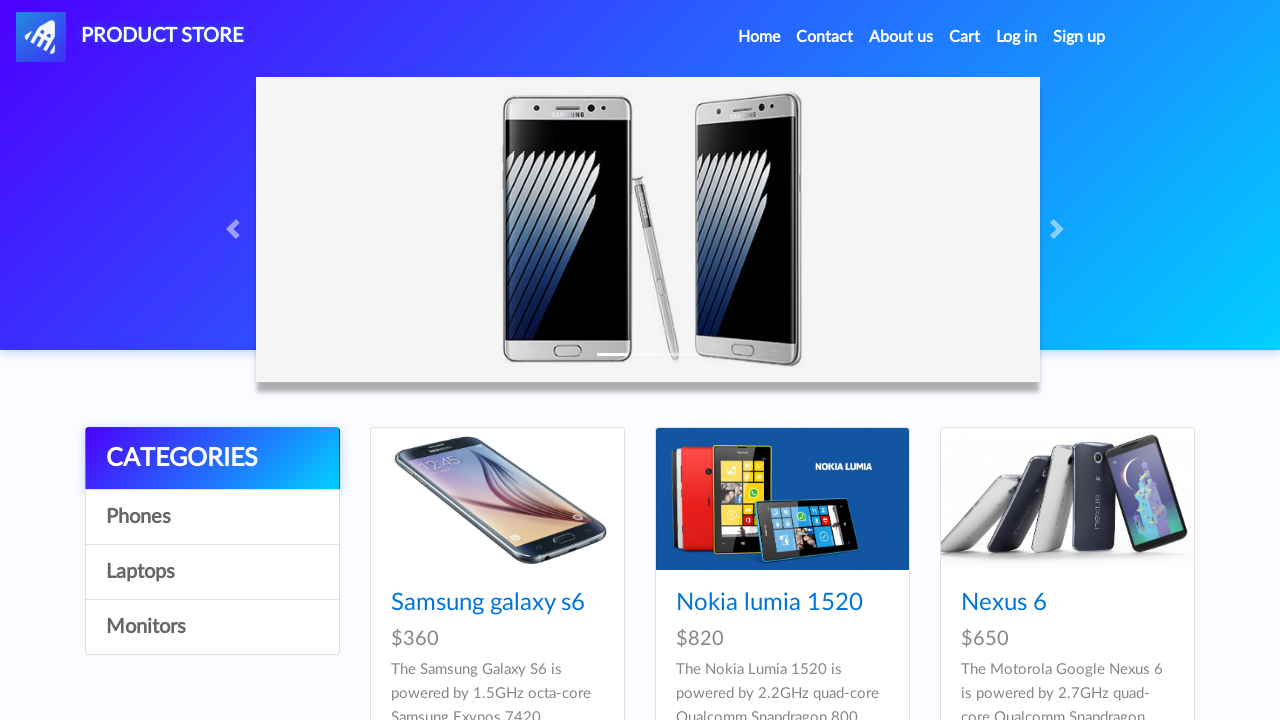

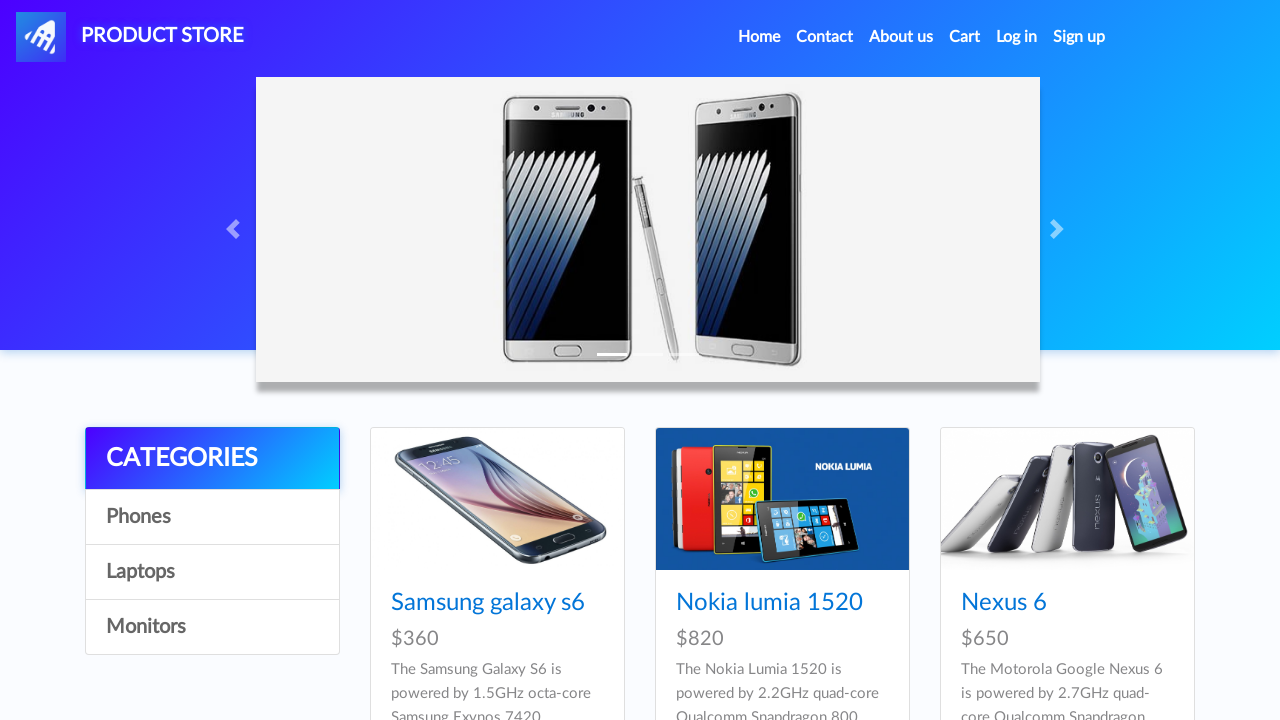